Tests handling of JavaScript prompt dialog by entering text and accepting it

Starting URL: https://automationfc.github.io/basic-form/index.html

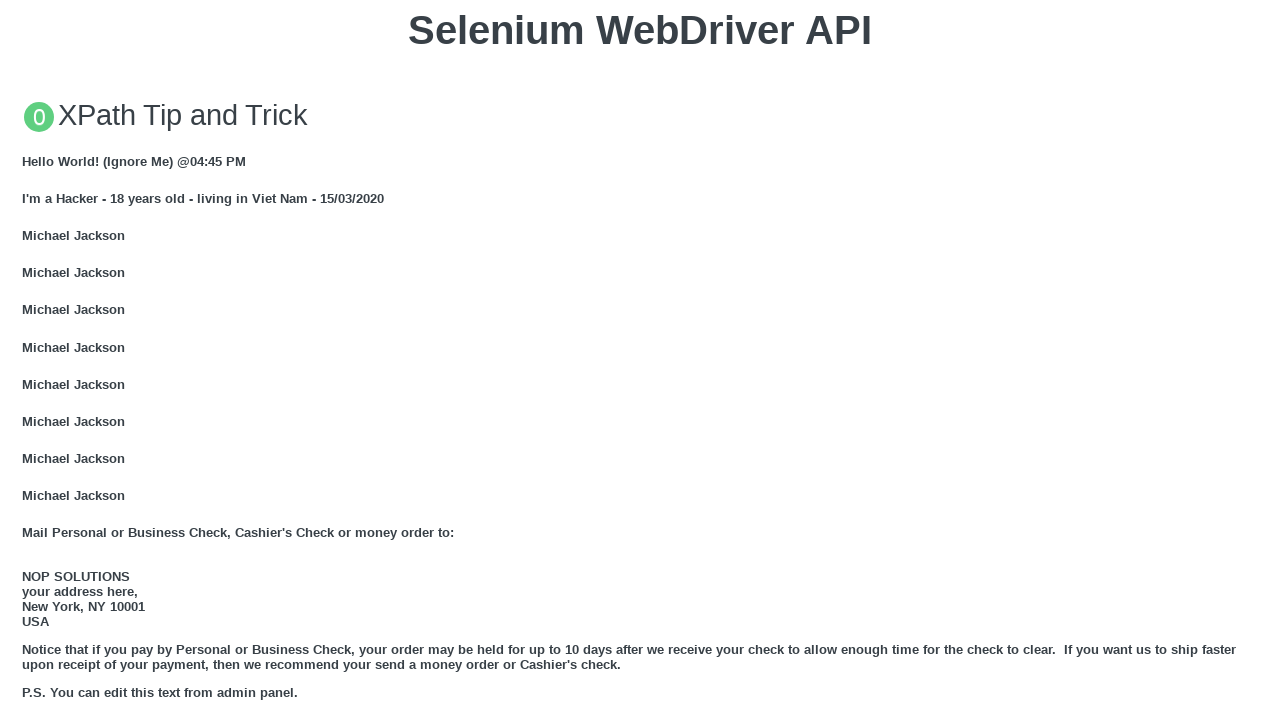

Set up dialog handler to accept prompt with text 'TrungCr'
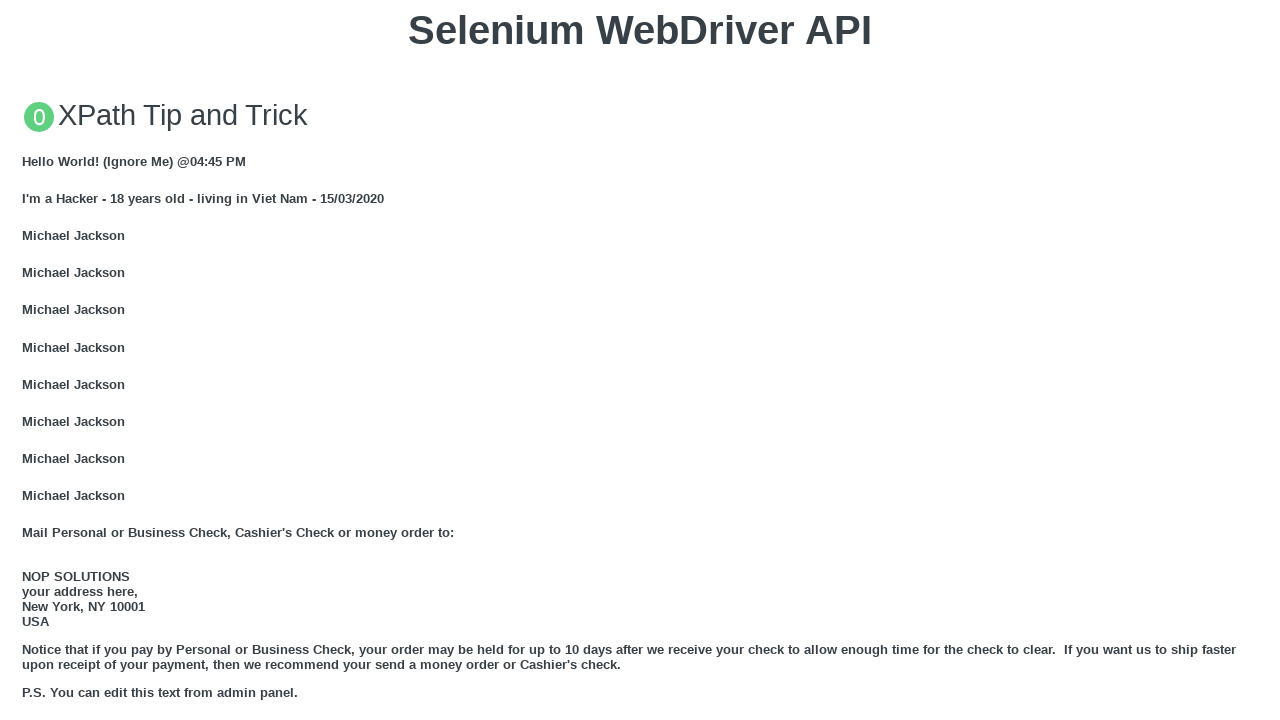

Clicked 'Click for JS Prompt' button to trigger JavaScript prompt dialog at (640, 360) on xpath=//button[text()='Click for JS Prompt']
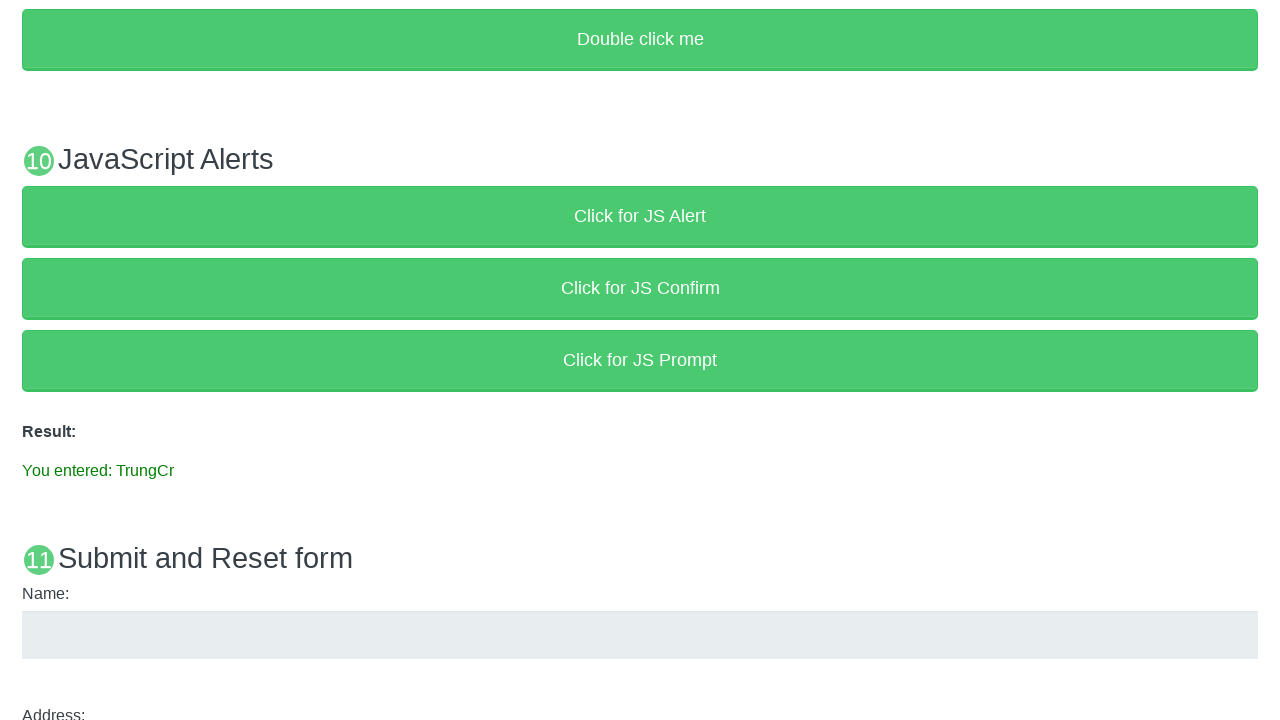

Prompt dialog result element loaded on page
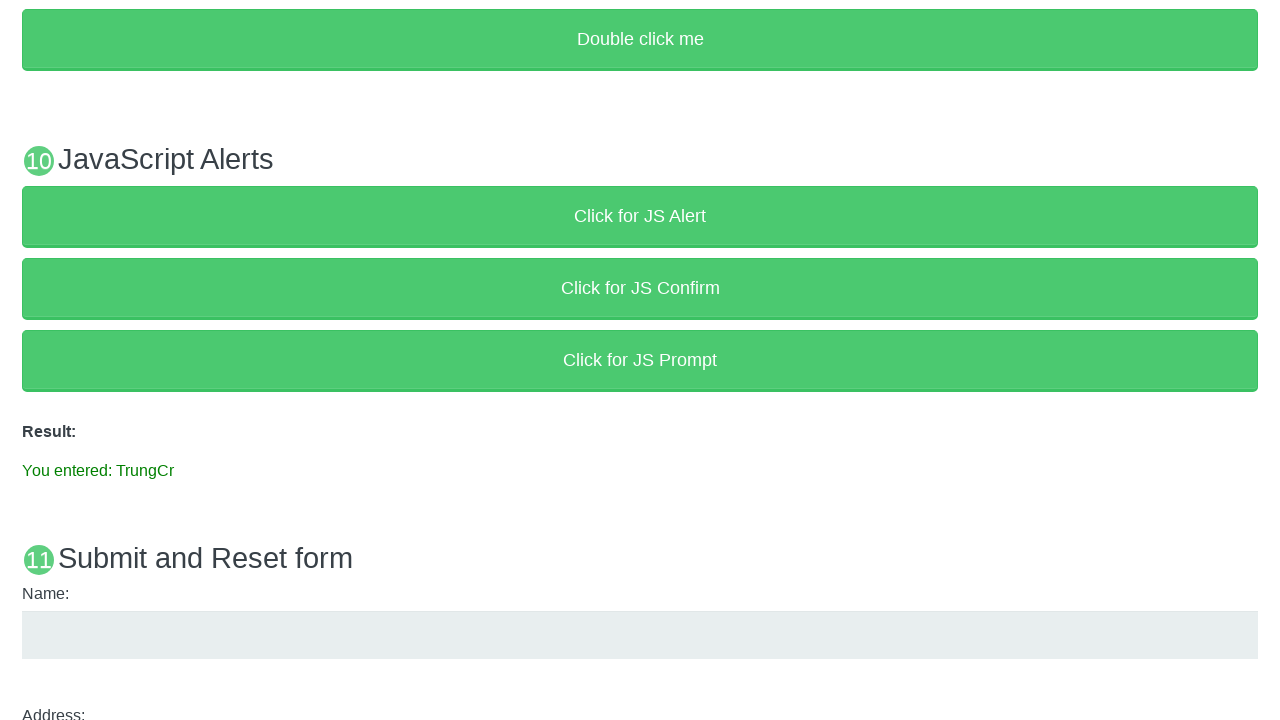

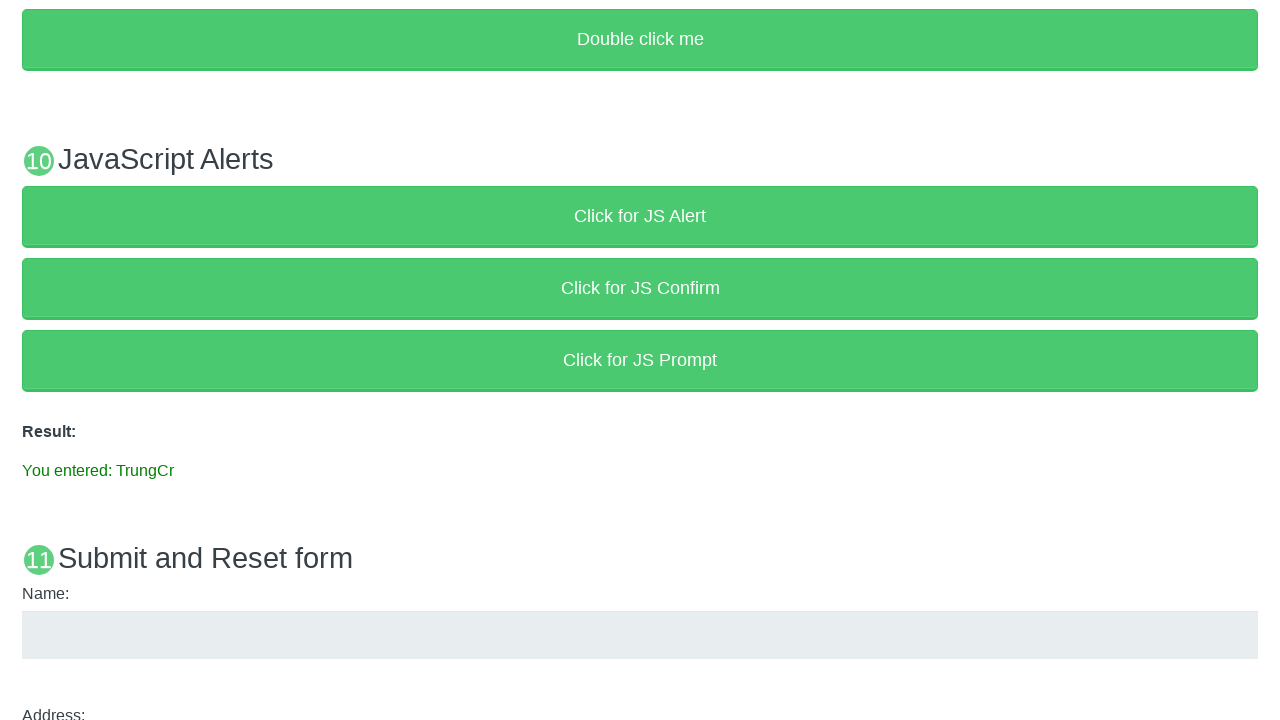